Navigates to file downloads page and waits for download links to be visible

Starting URL: https://the-internet.herokuapp.com/

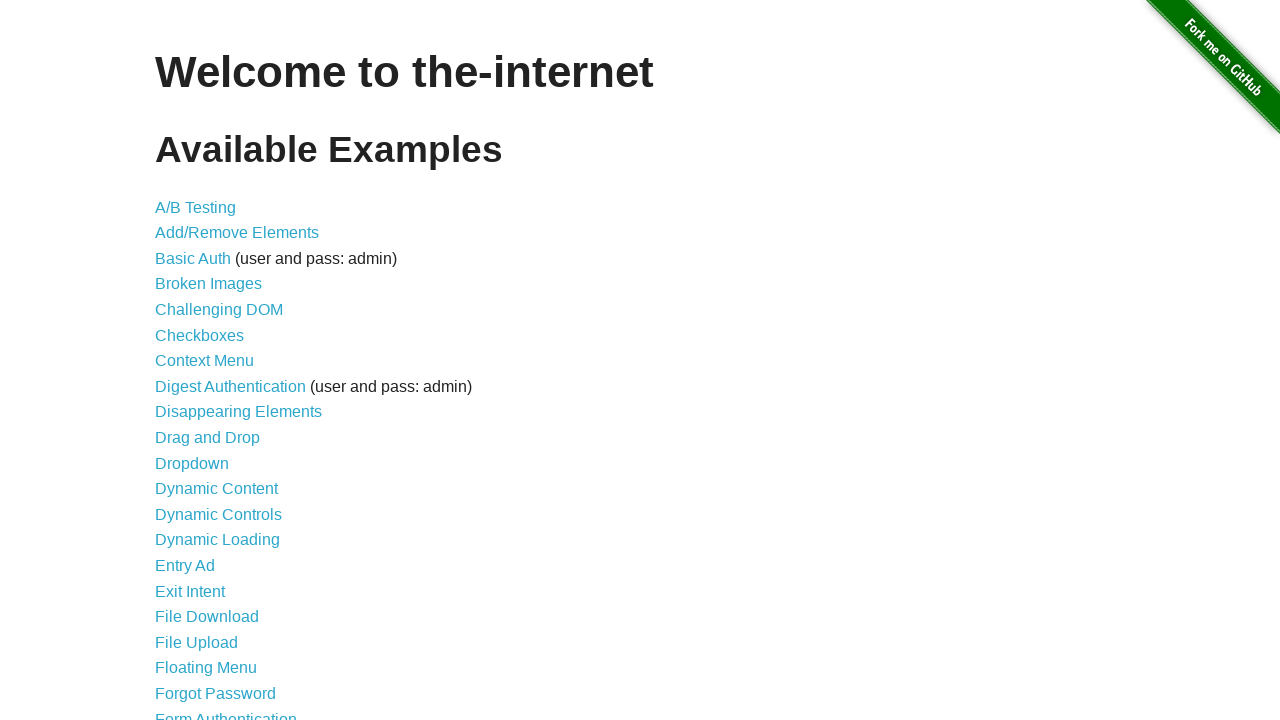

Navigated to the-internet.herokuapp.com
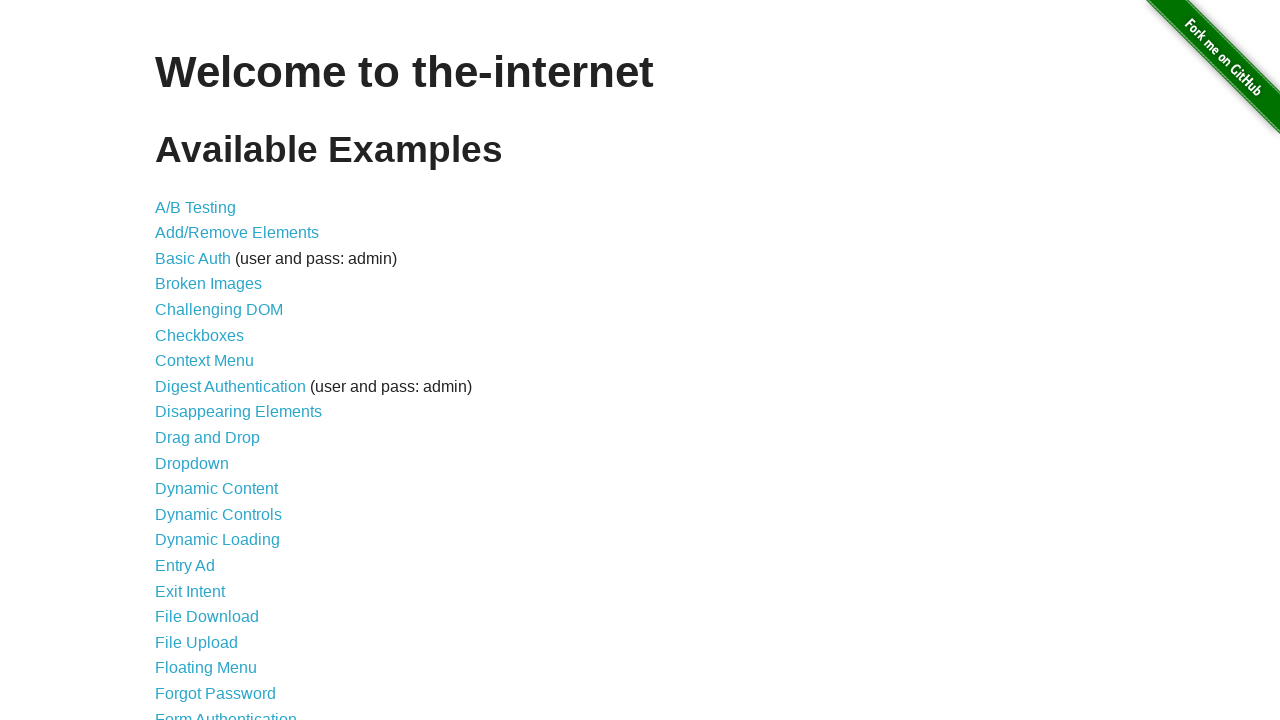

Clicked on File Download link at (207, 617) on xpath=//a[@href='/download']
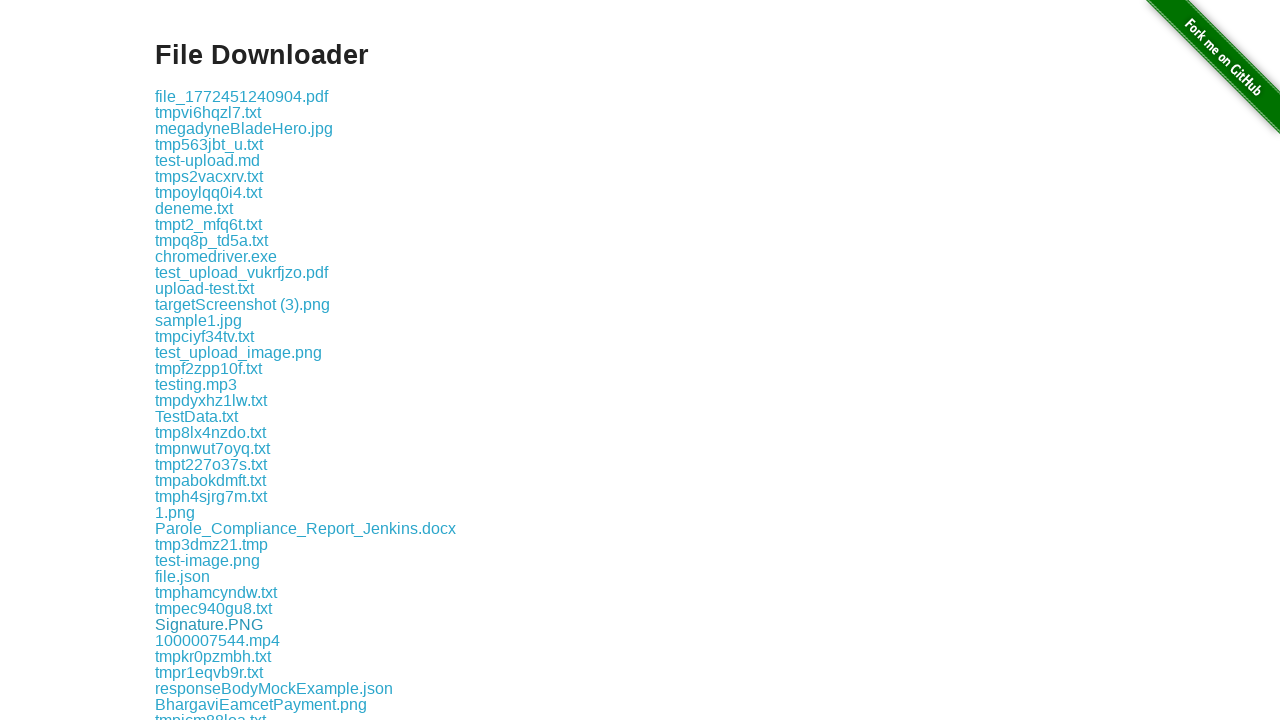

Download links became visible
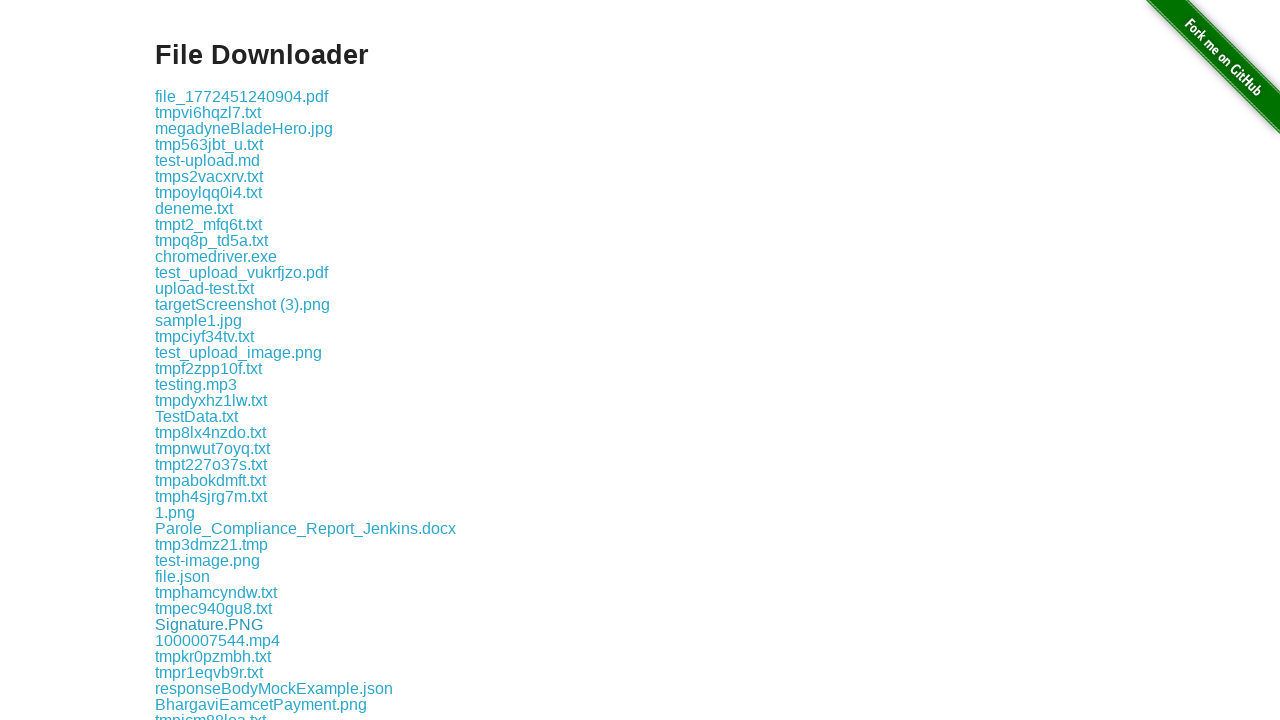

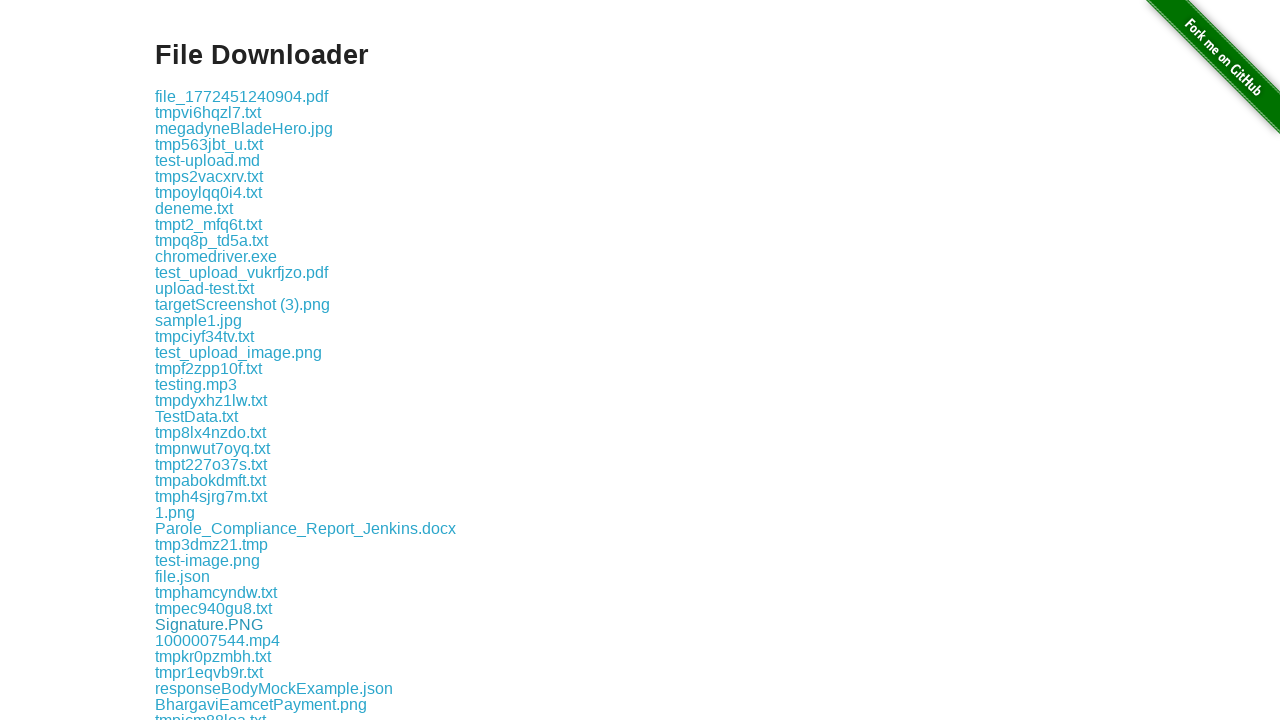